Tests a registration form by filling all required fields and submitting the form, then verifies successful registration message

Starting URL: https://suninjuly.github.io/registration1.html

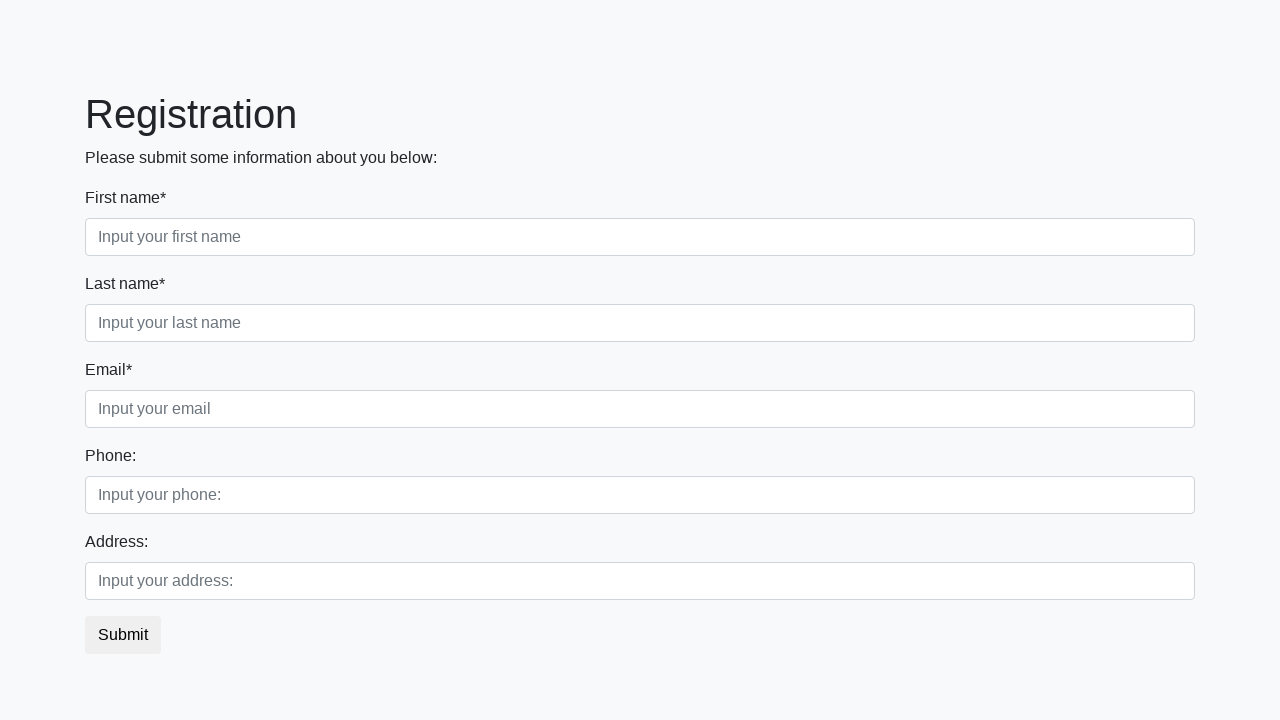

Filled a required input field with test data on input[required] >> nth=0
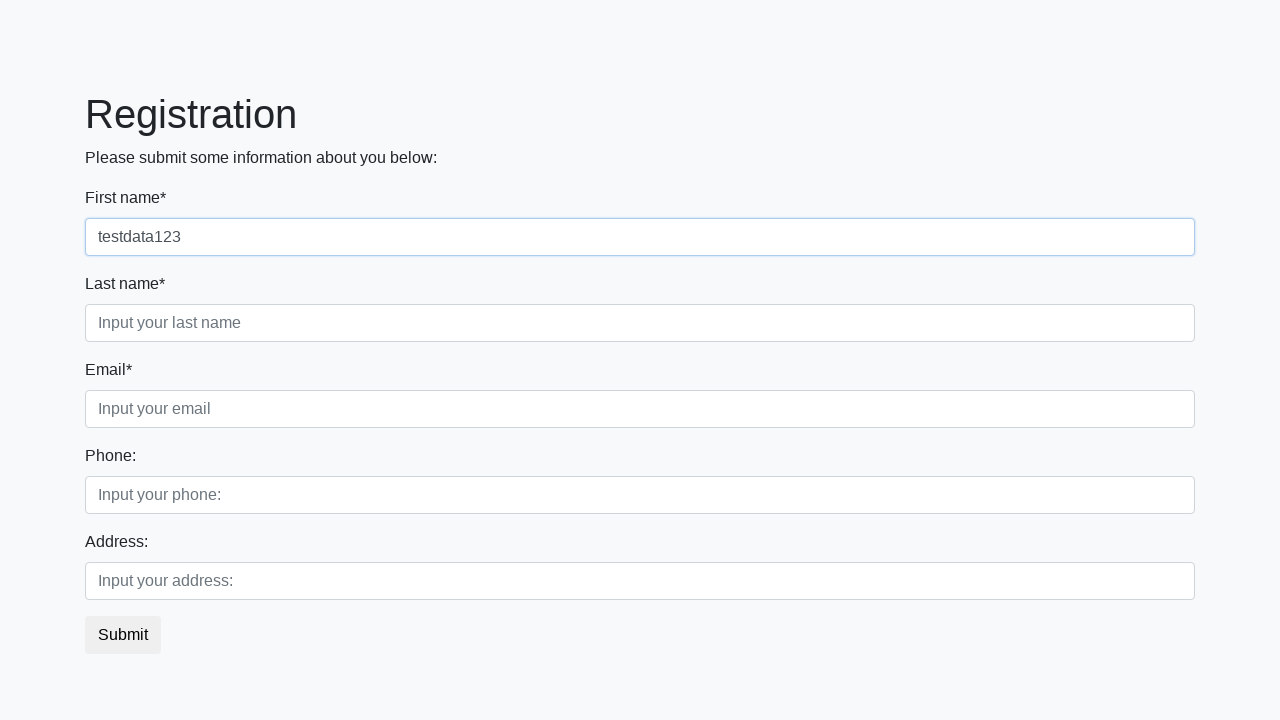

Filled a required input field with test data on input[required] >> nth=1
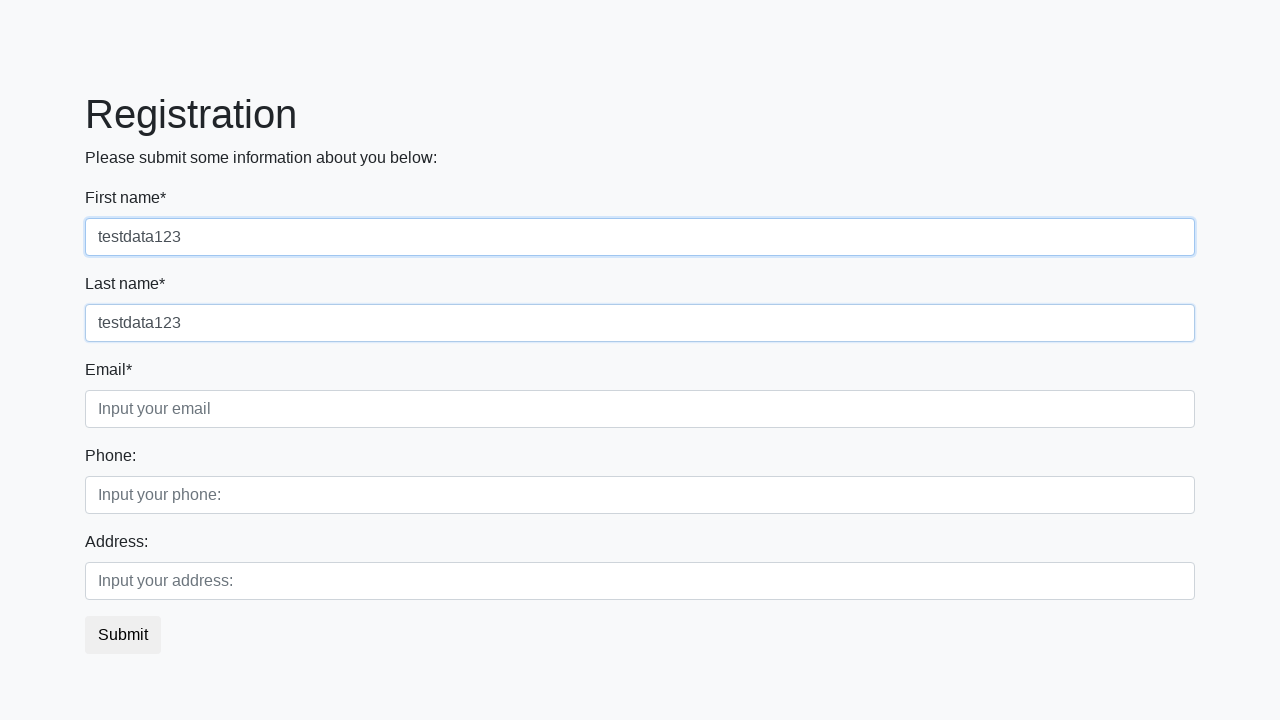

Filled a required input field with test data on input[required] >> nth=2
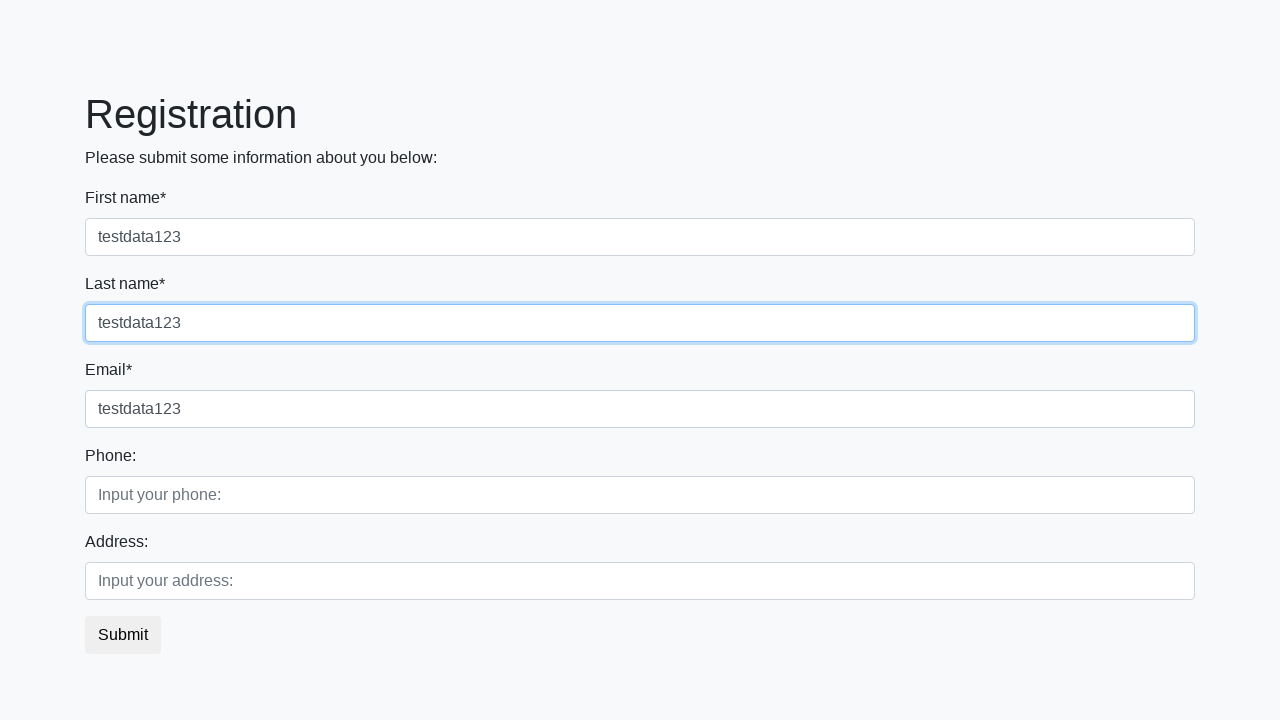

Clicked the registration form submit button at (123, 635) on button.btn
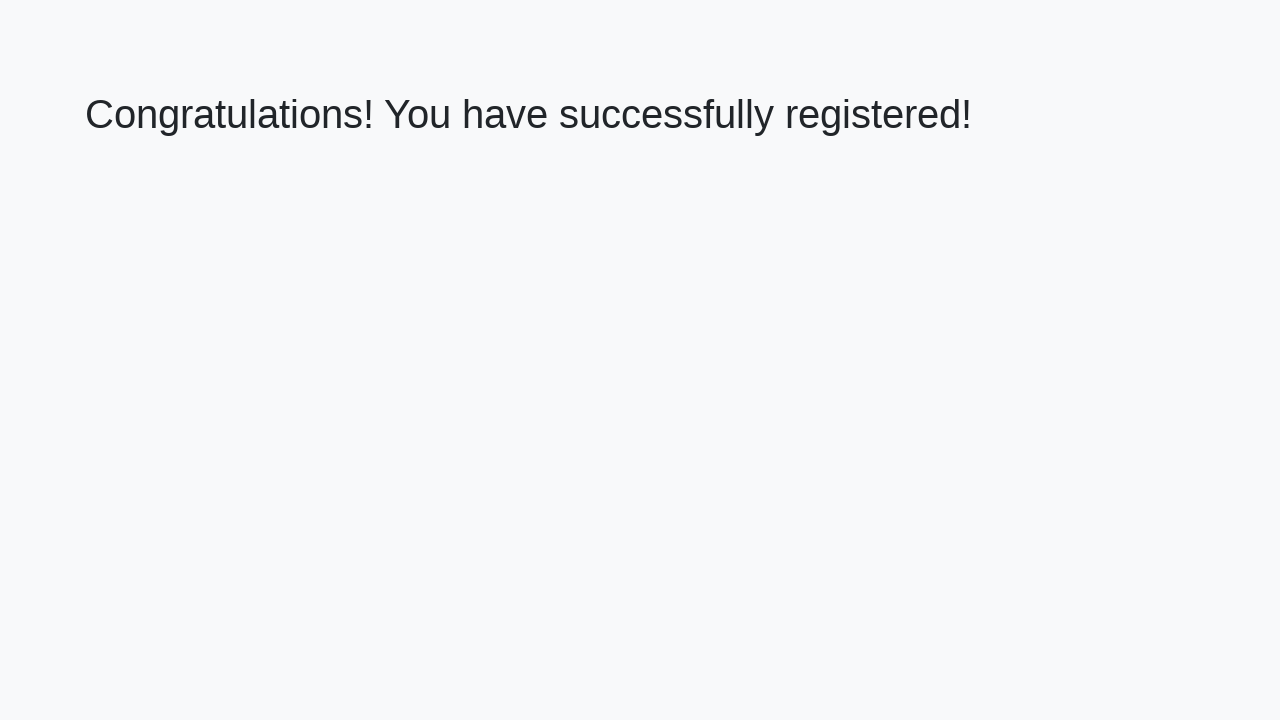

Registration confirmation page loaded with heading element
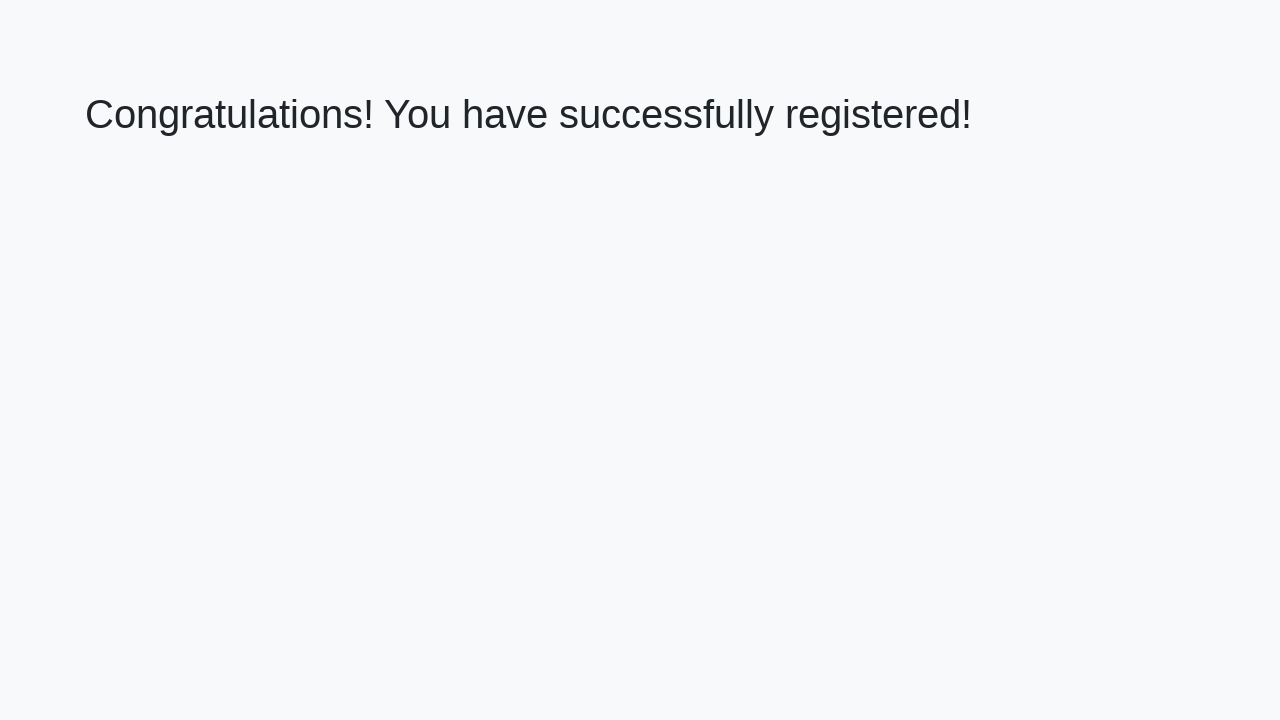

Retrieved confirmation message: 'Congratulations! You have successfully registered!'
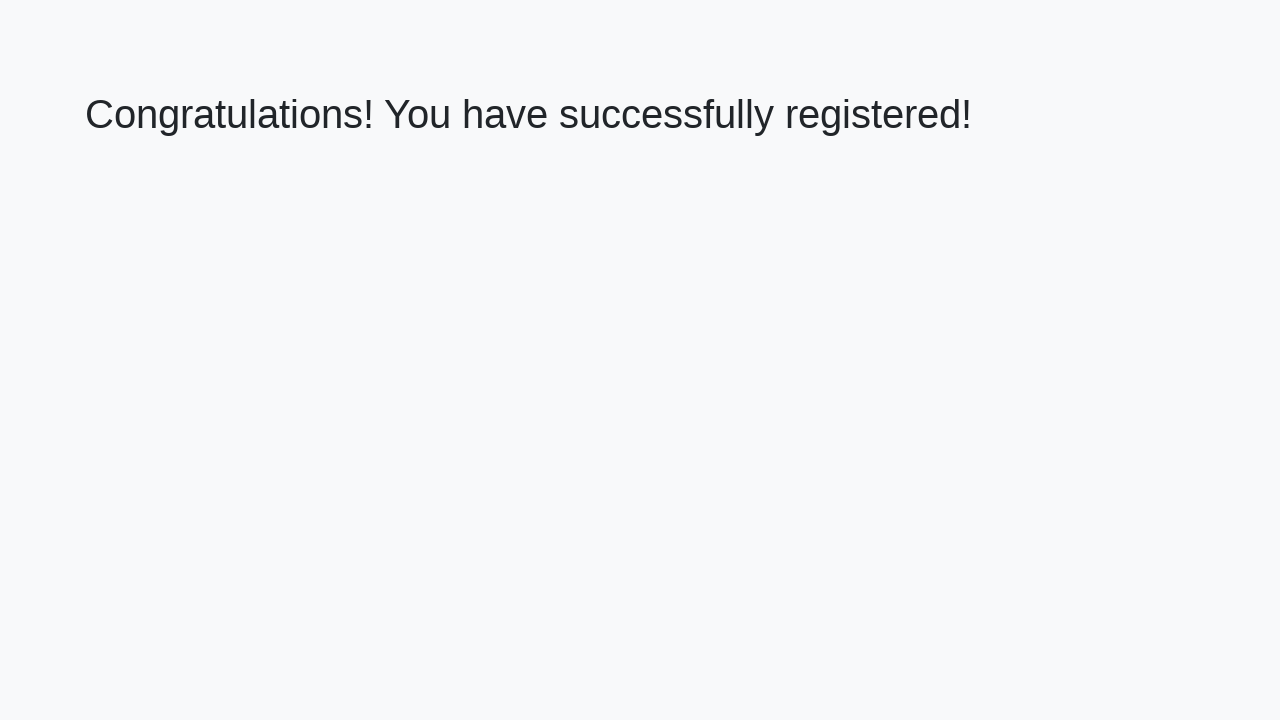

Verified successful registration message matches expected text
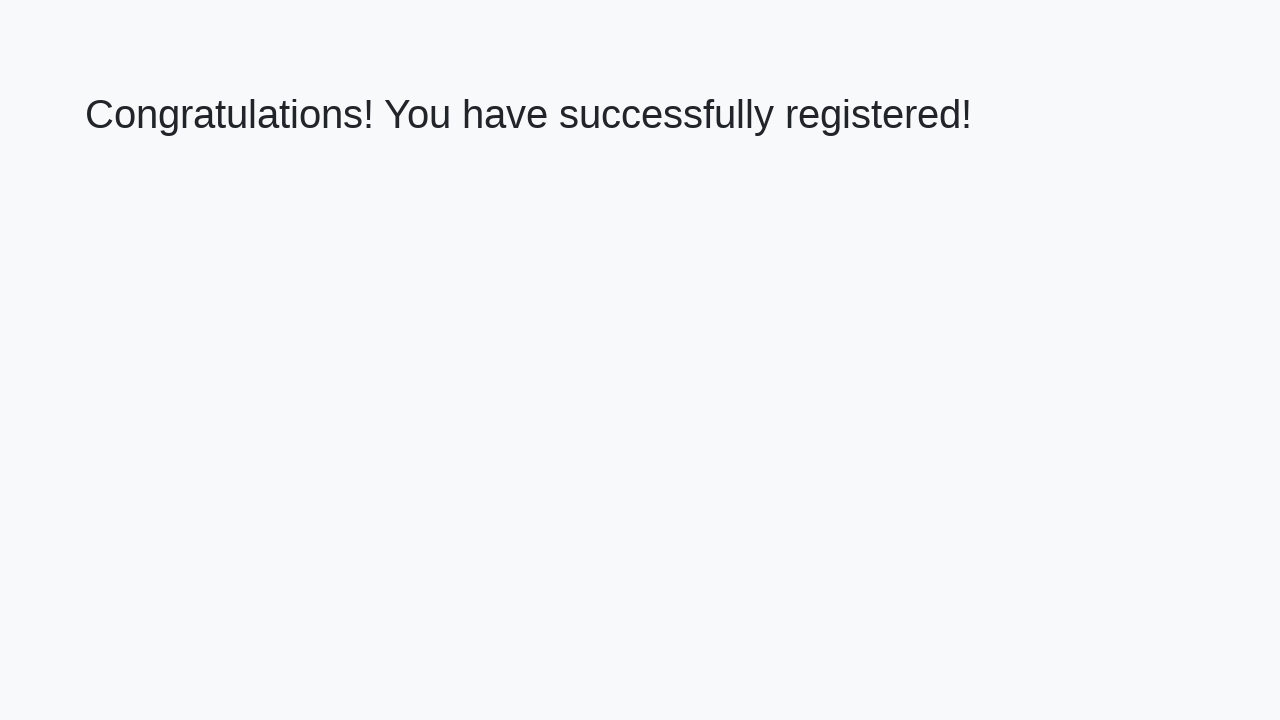

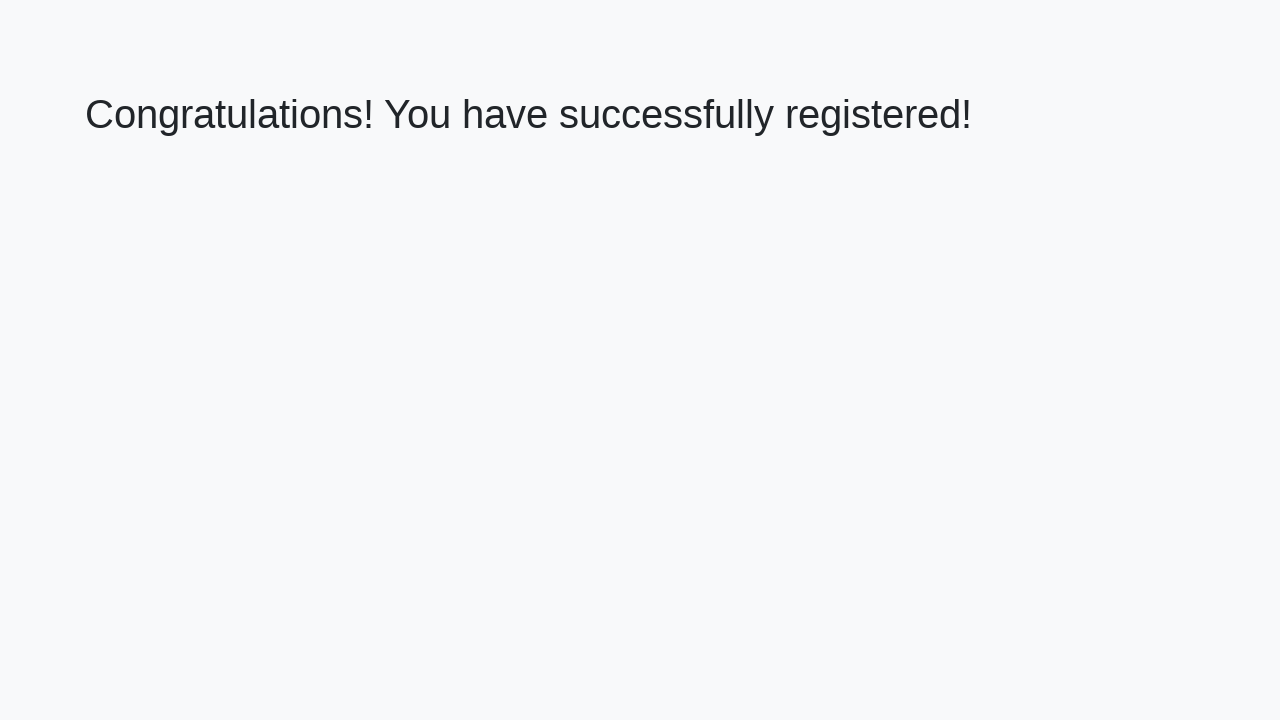